Tests a vegetable/grocery shopping site by searching for items containing "ca", verifying the product count, clicking "ADD TO CART" on specific products including one containing "Carrot", and verifying the site logo text.

Starting URL: https://rahulshettyacademy.com/seleniumPractise/#/

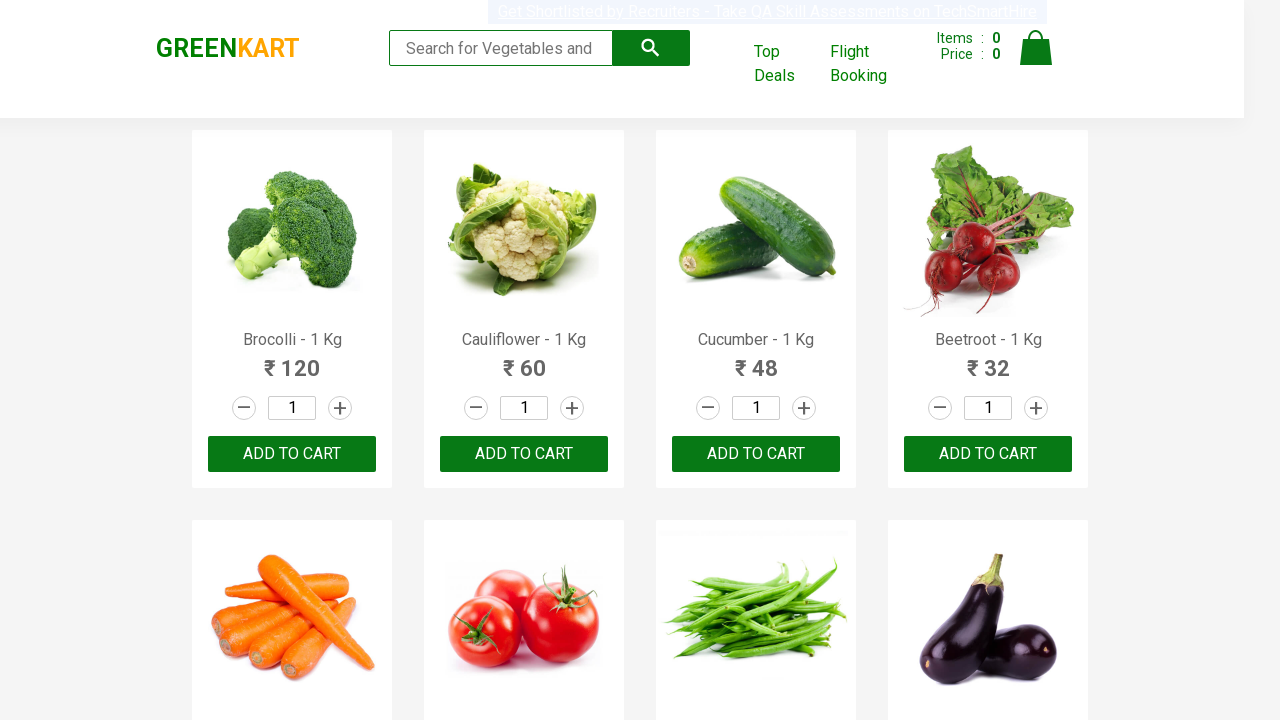

Filled search box with 'ca' to filter products on input.search-keyword
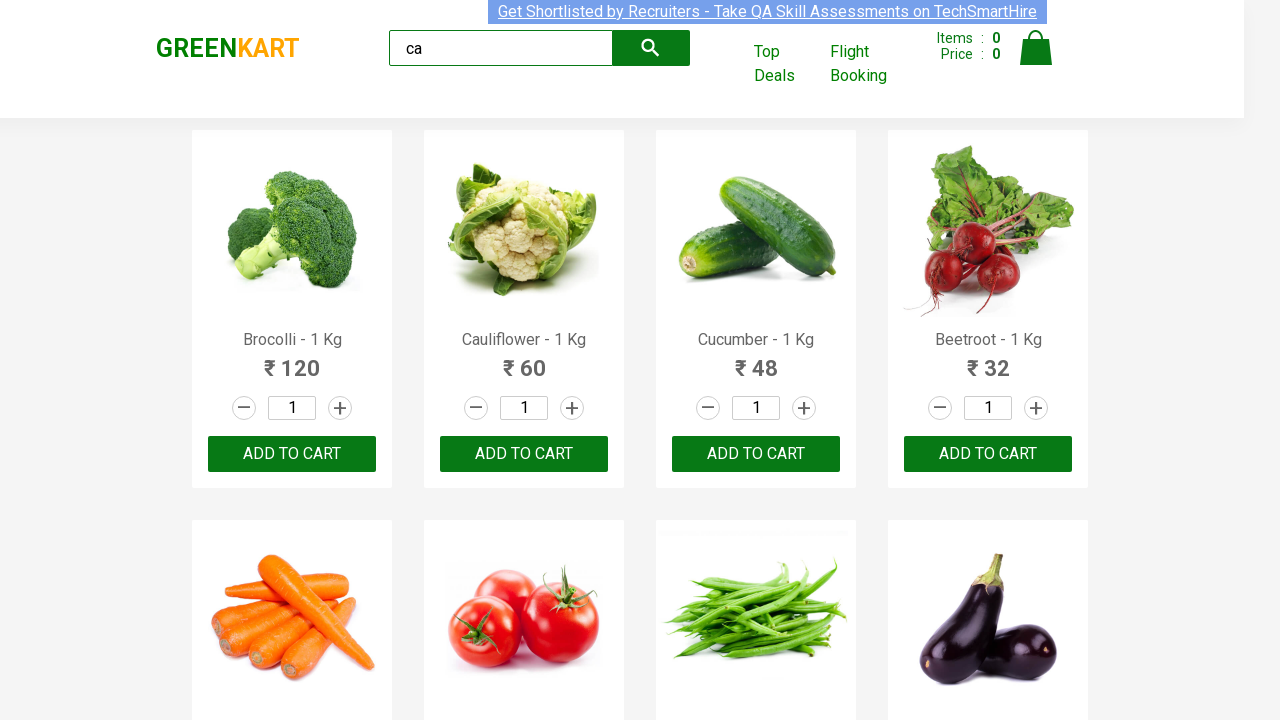

Waited 2 seconds for products to filter
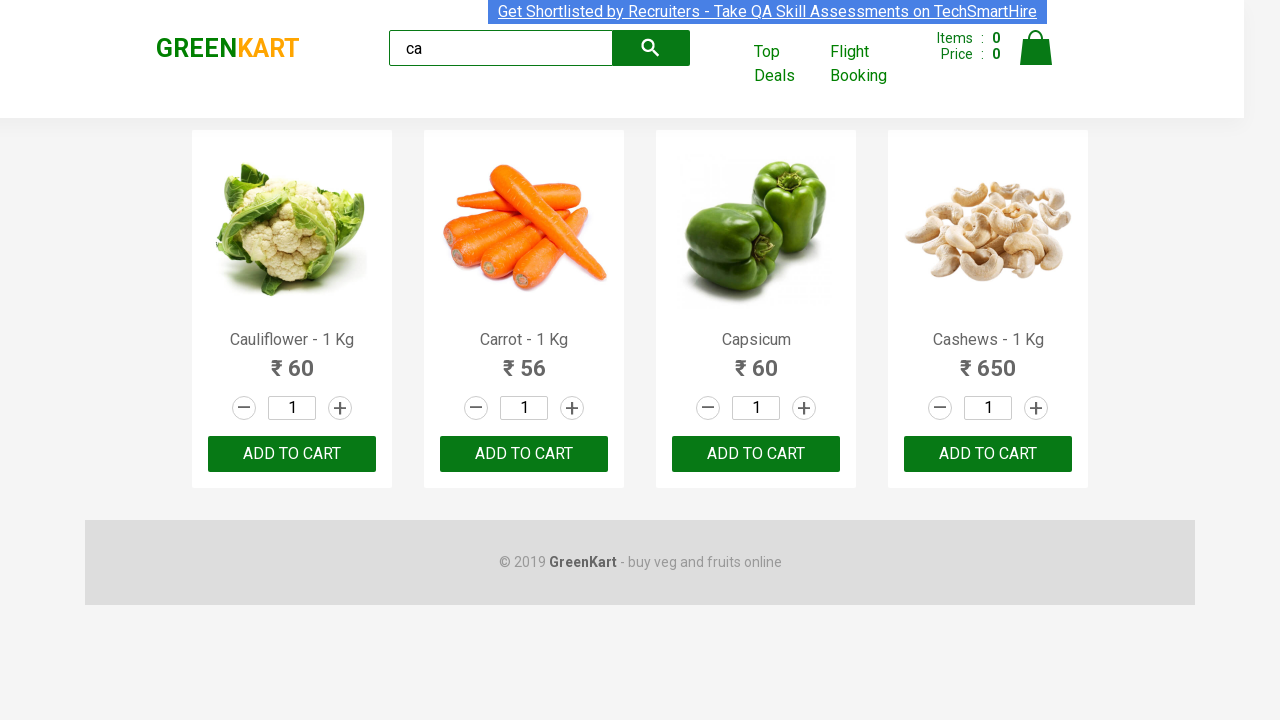

Waited for visible products to load
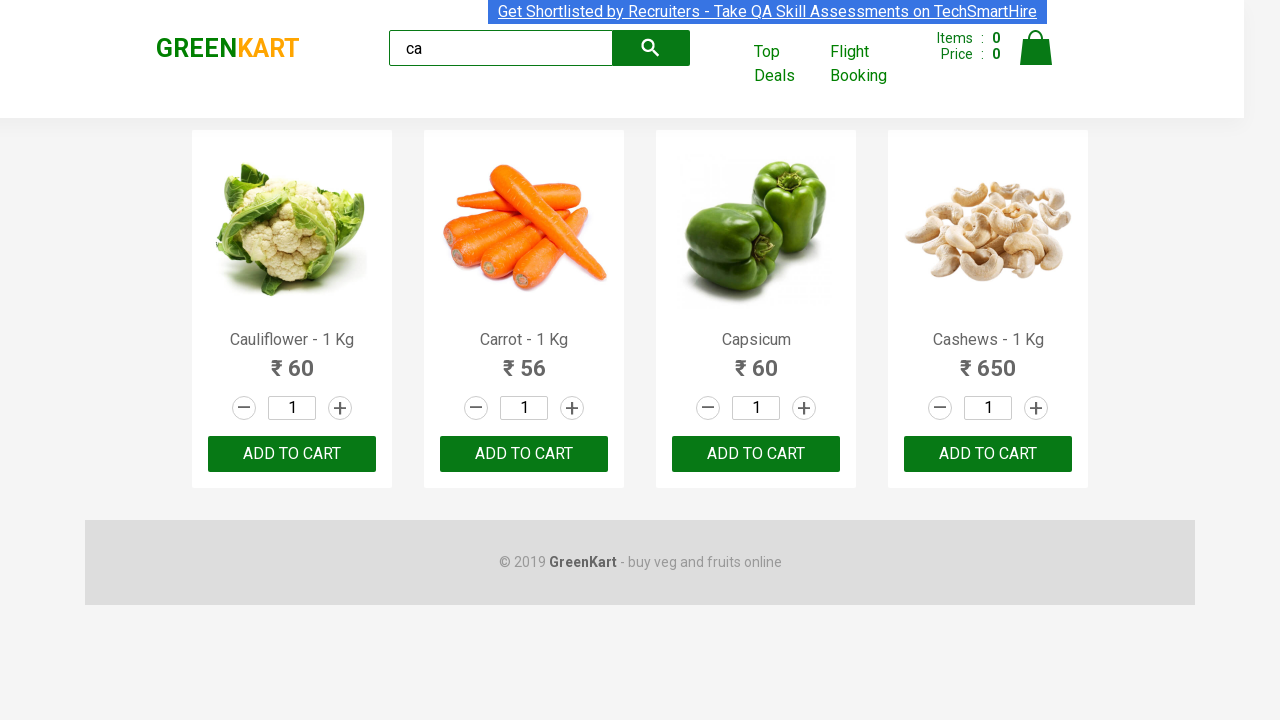

Verified that 4 products containing 'ca' are displayed
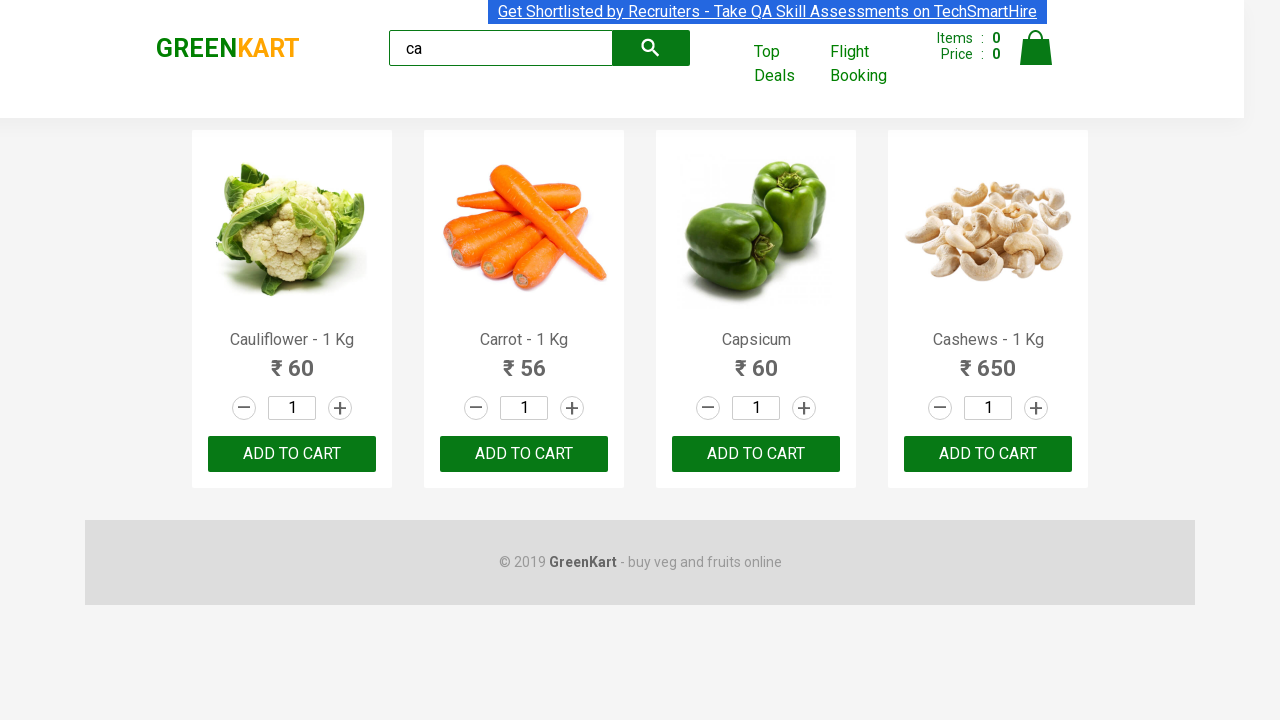

Clicked ADD TO CART on the third product at (756, 454) on .products .product >> nth=2 >> text=ADD TO CART
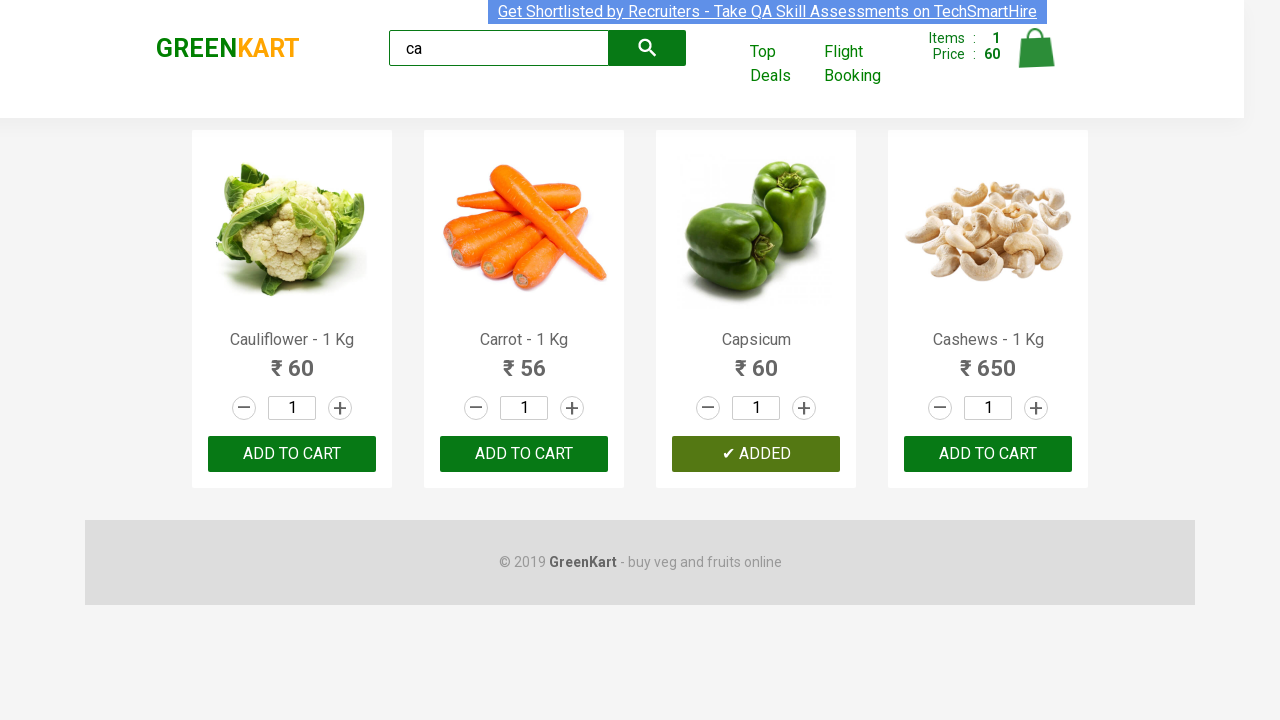

Found and clicked ADD TO CART on Carrot product at (524, 454) on .products .product >> nth=1 >> text=ADD TO CART
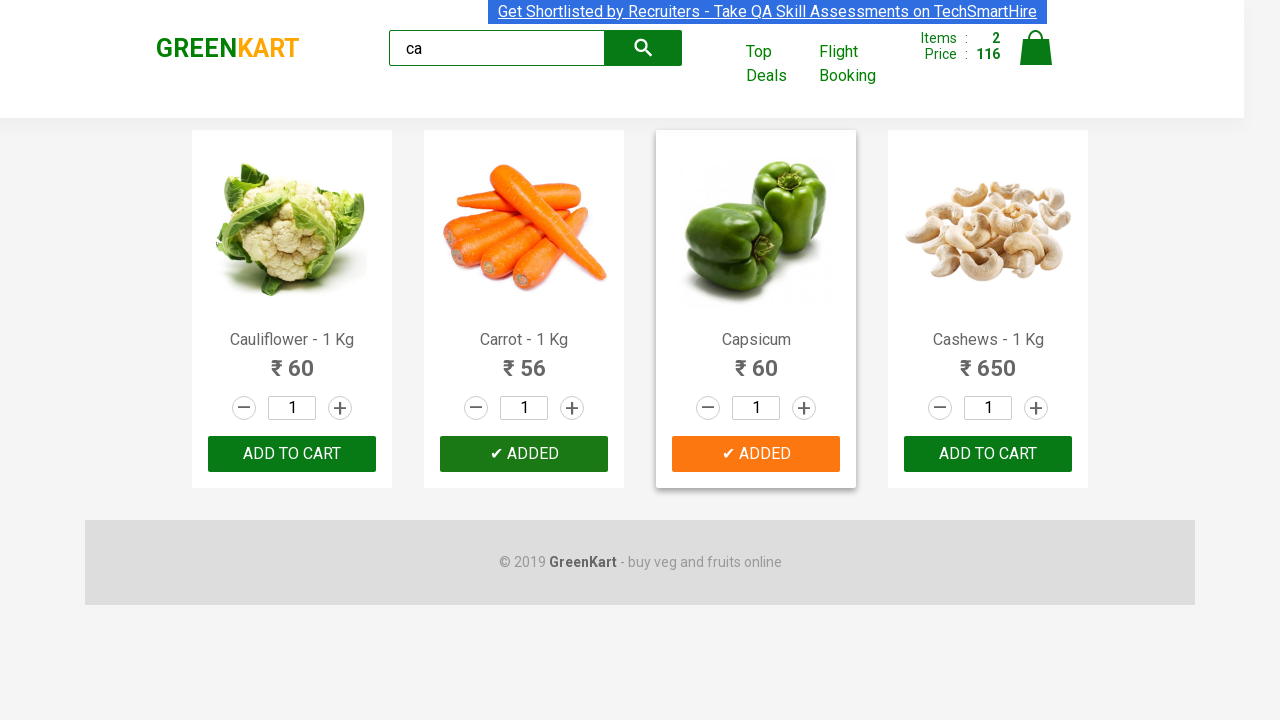

Verified site logo text displays 'GREENKART'
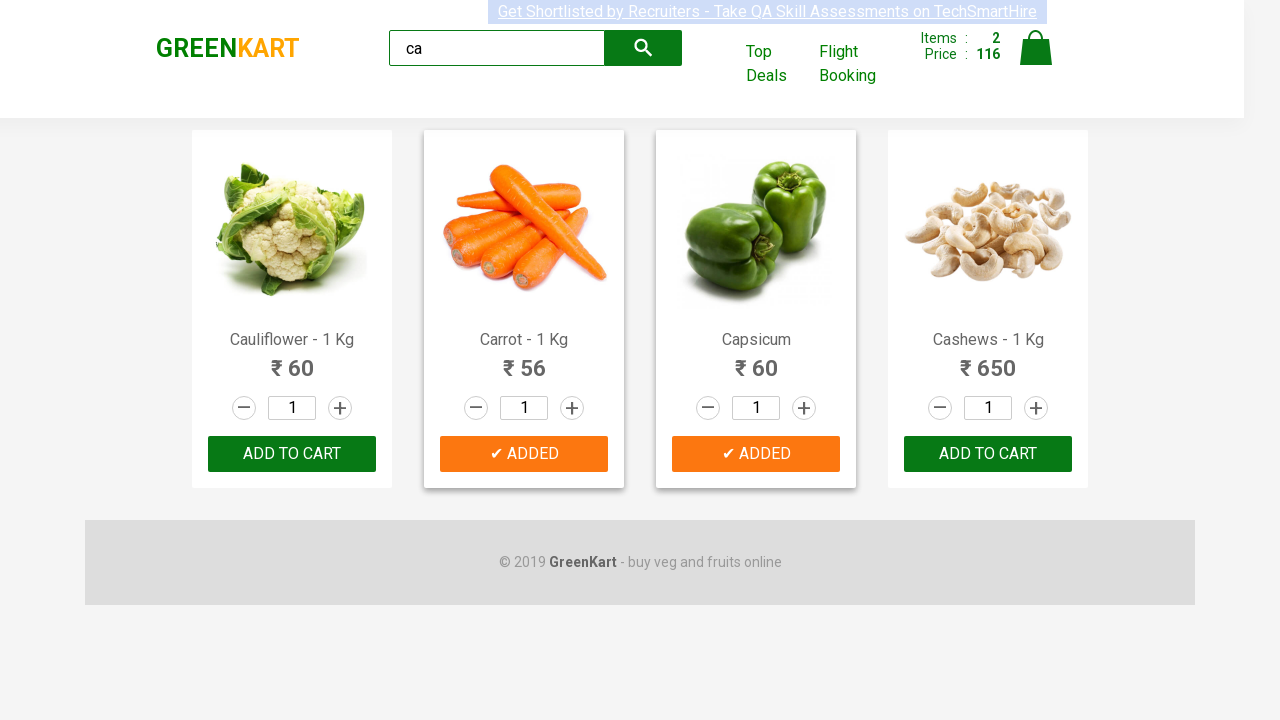

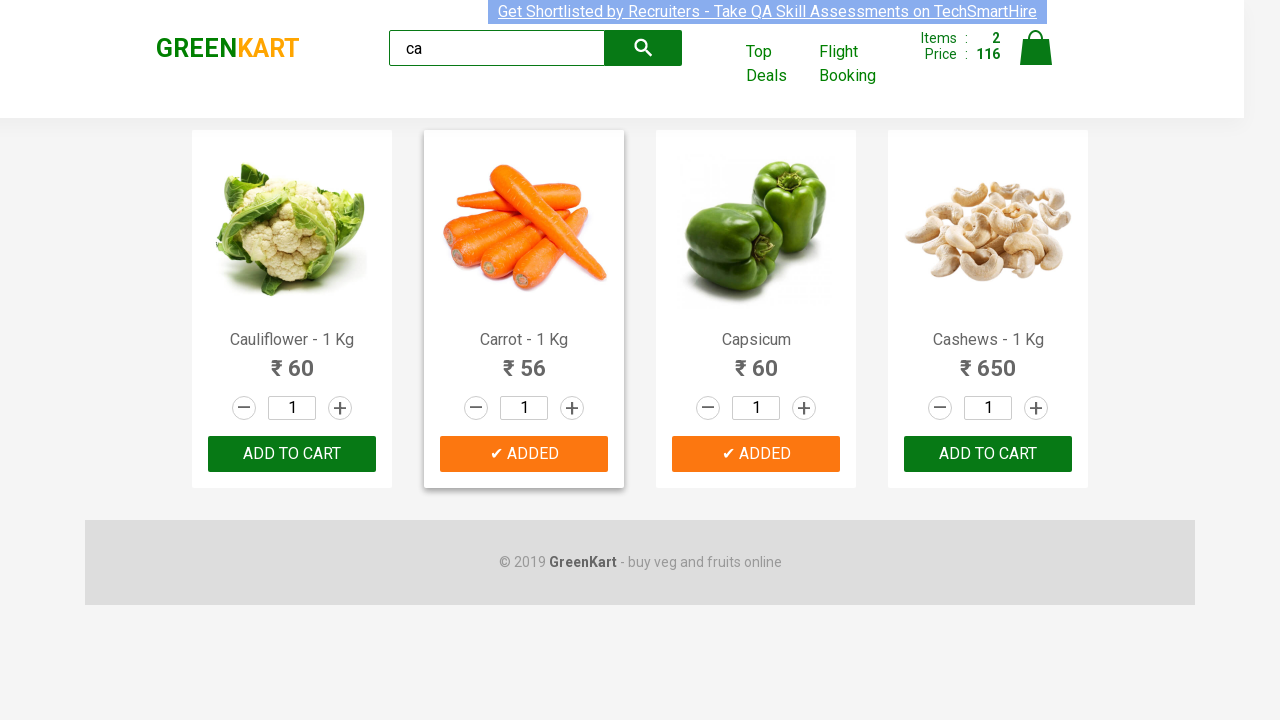